Tests right-click context menu functionality by right-clicking an element and interacting with various menu options

Starting URL: http://swisnl.github.io/jQuery-contextMenu/demo.html

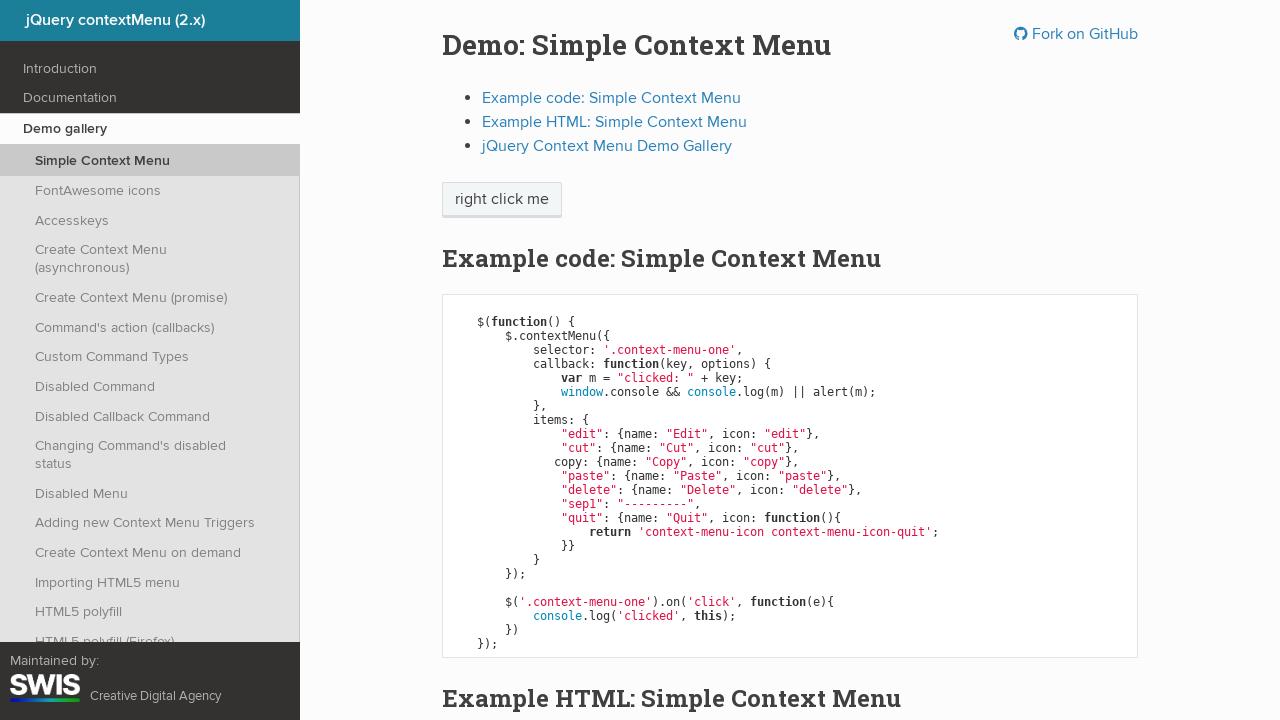

Right-clicked on 'right click me' element to open context menu at (502, 200) on xpath=//span[text()='right click me']
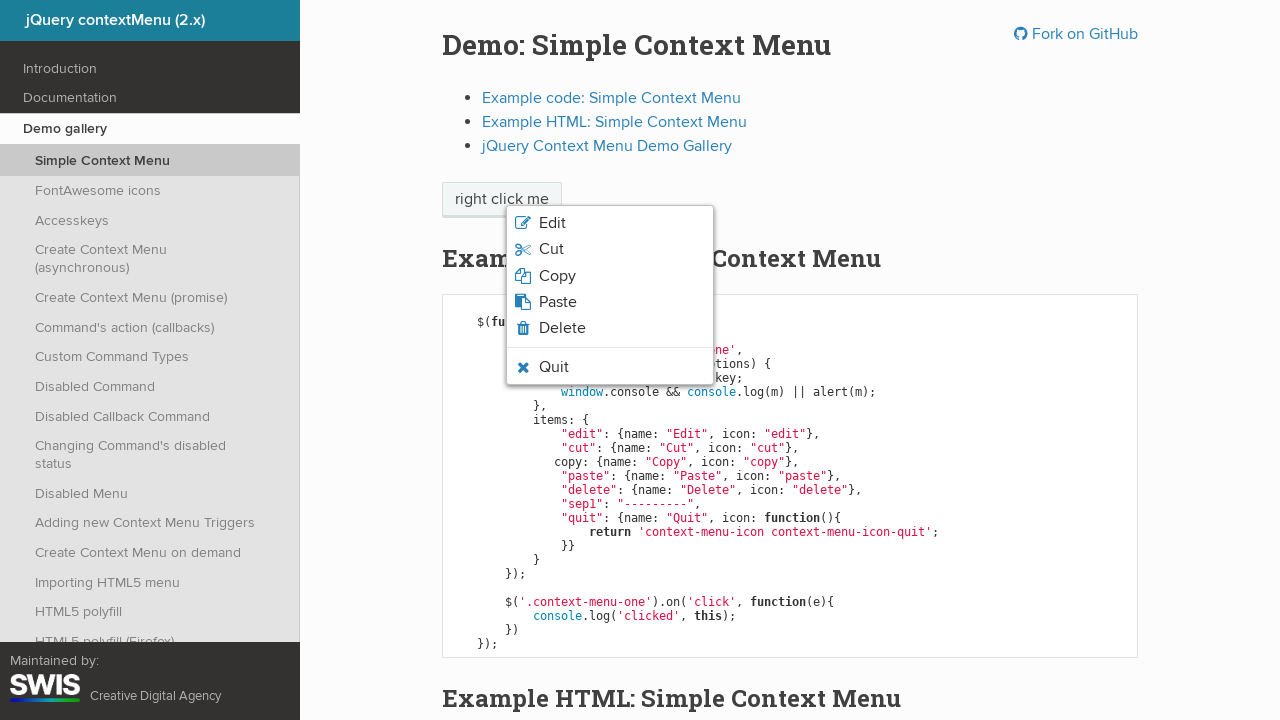

Hovered over Paste option in context menu at (610, 302) on xpath=//li[contains(@class,'context-menu-icon-paste')]
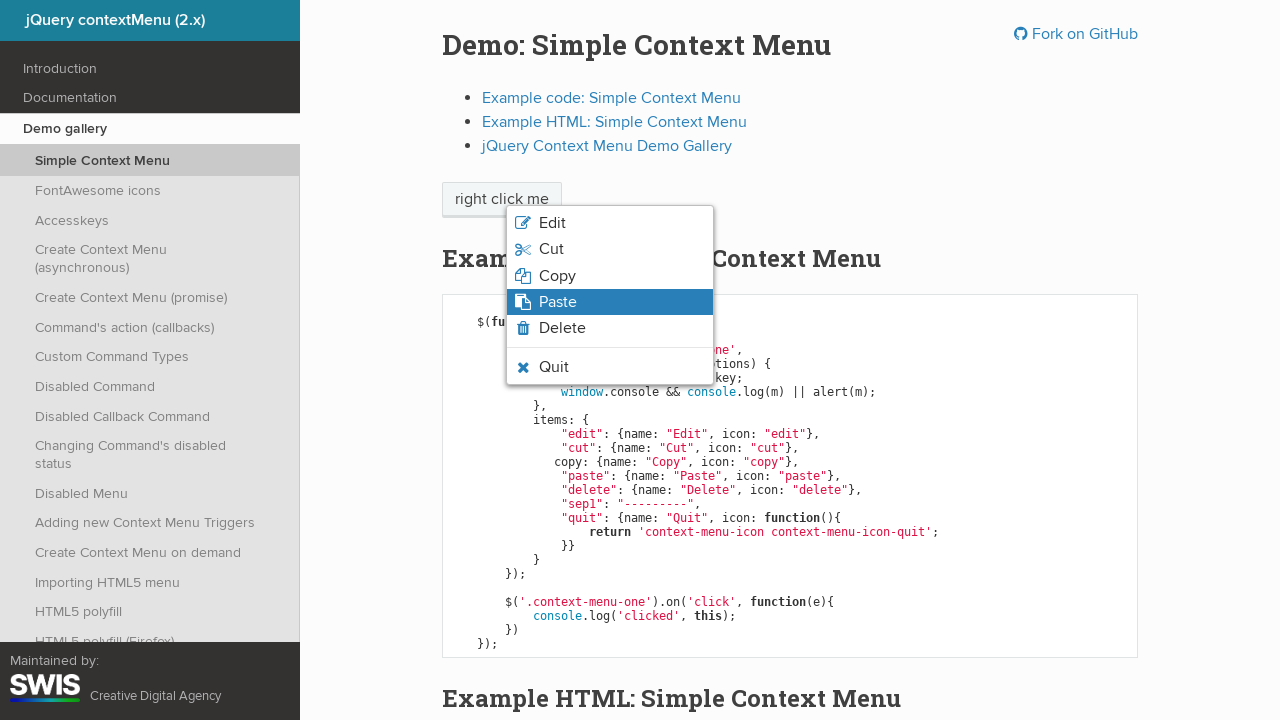

Clicked Paste option at (610, 302) on xpath=//li[contains(@class,'context-menu-icon-paste')]
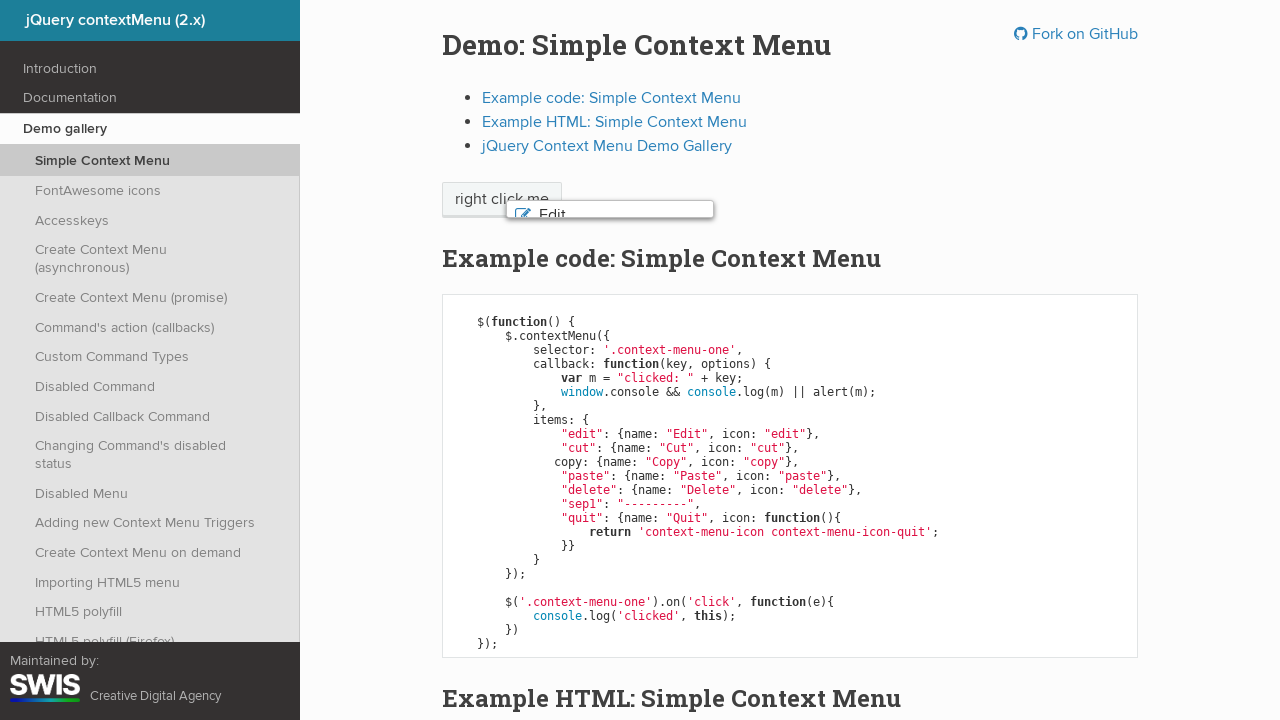

Accepted dialog from Paste action
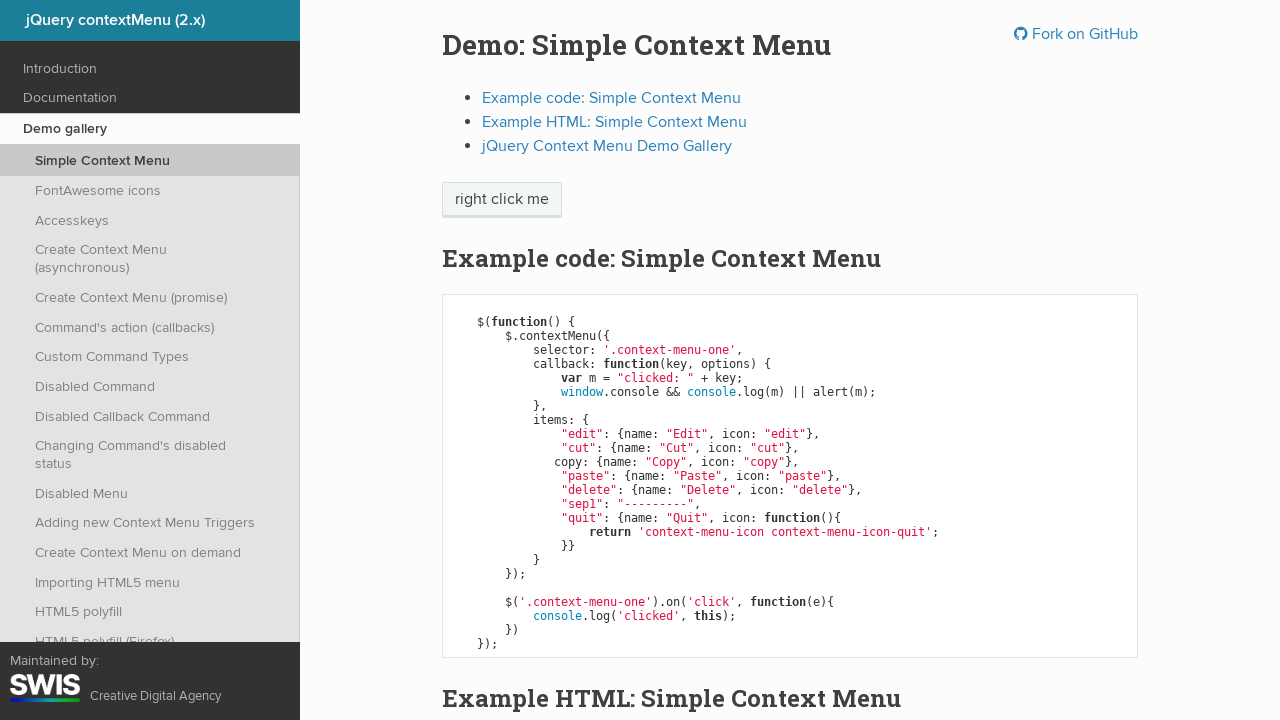

Right-clicked on element again to open context menu for Edit option at (502, 200) on xpath=//span[text()='right click me']
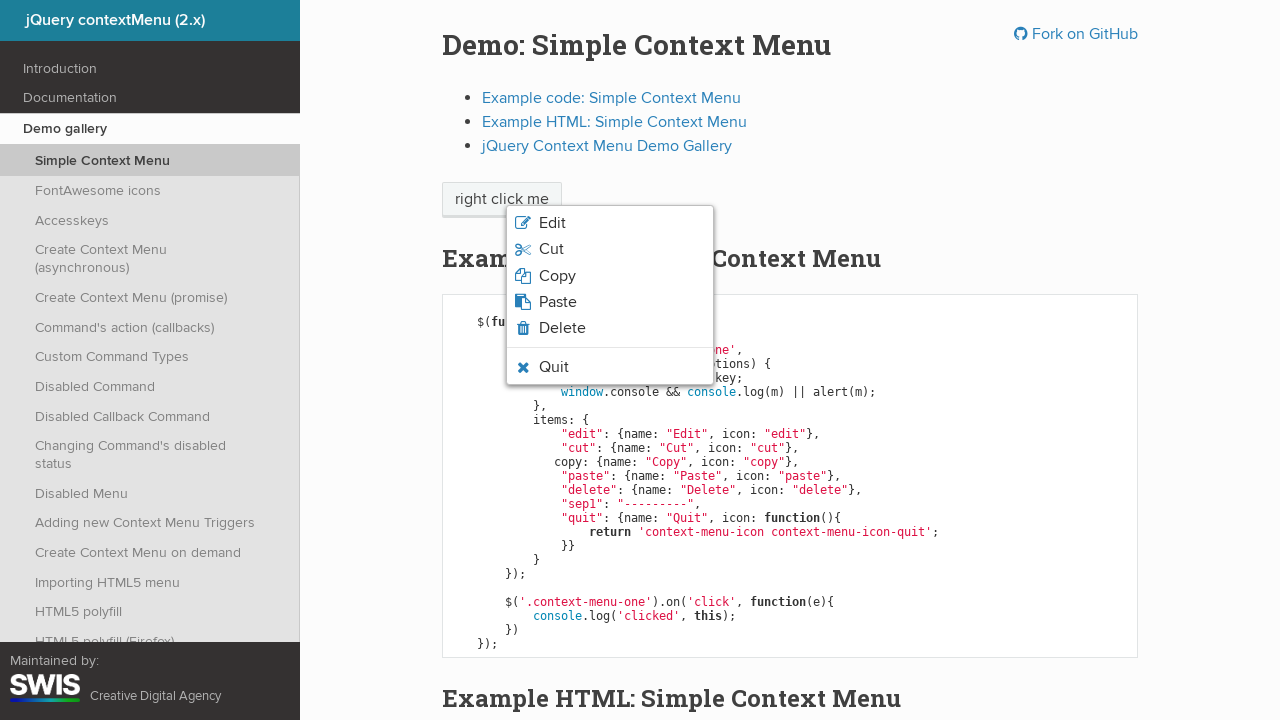

Hovered over Edit option in context menu at (610, 223) on xpath=//li[contains(@class,'context-menu-icon-edit')]
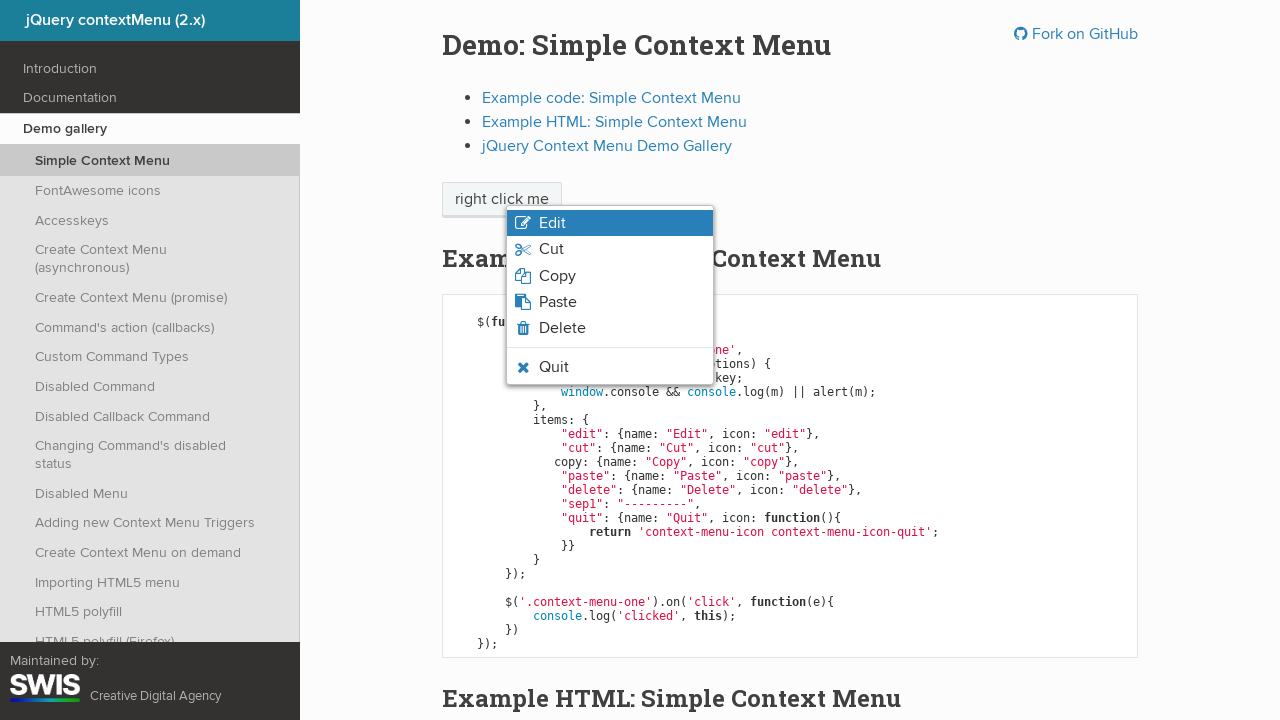

Clicked Edit option at (610, 223) on xpath=//li[contains(@class,'context-menu-icon-edit')]
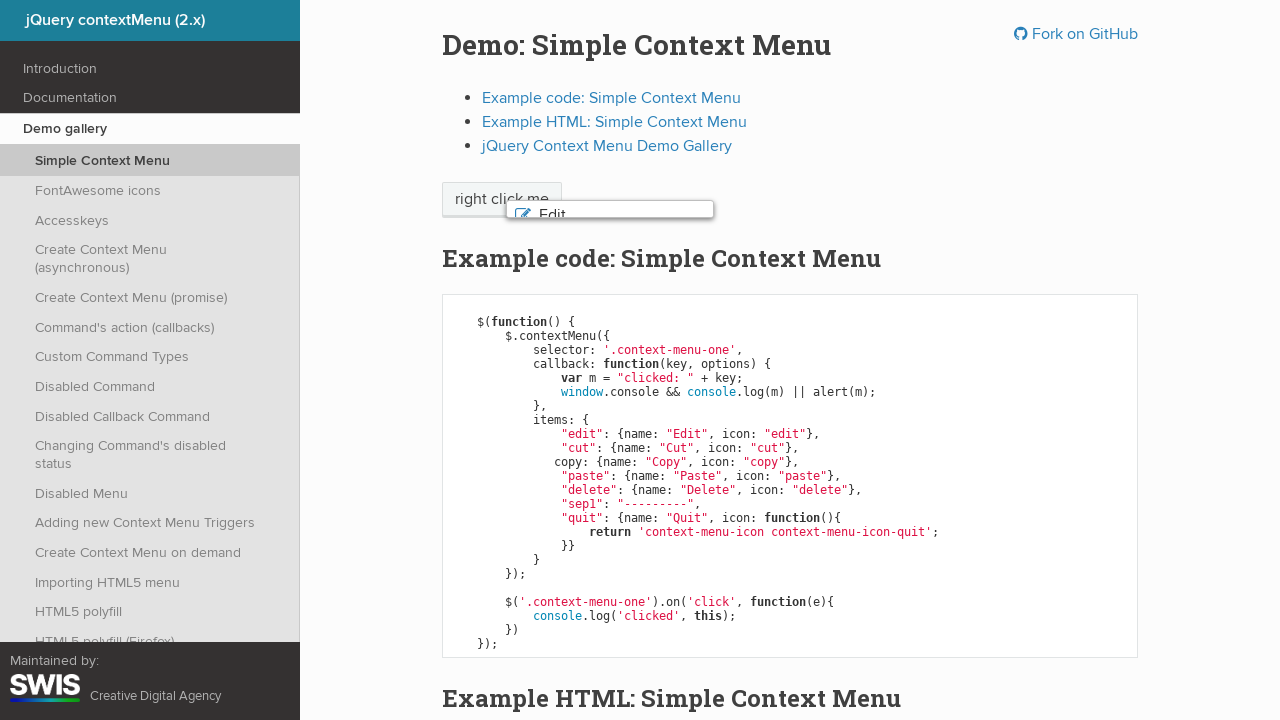

Accepted dialog from Edit action
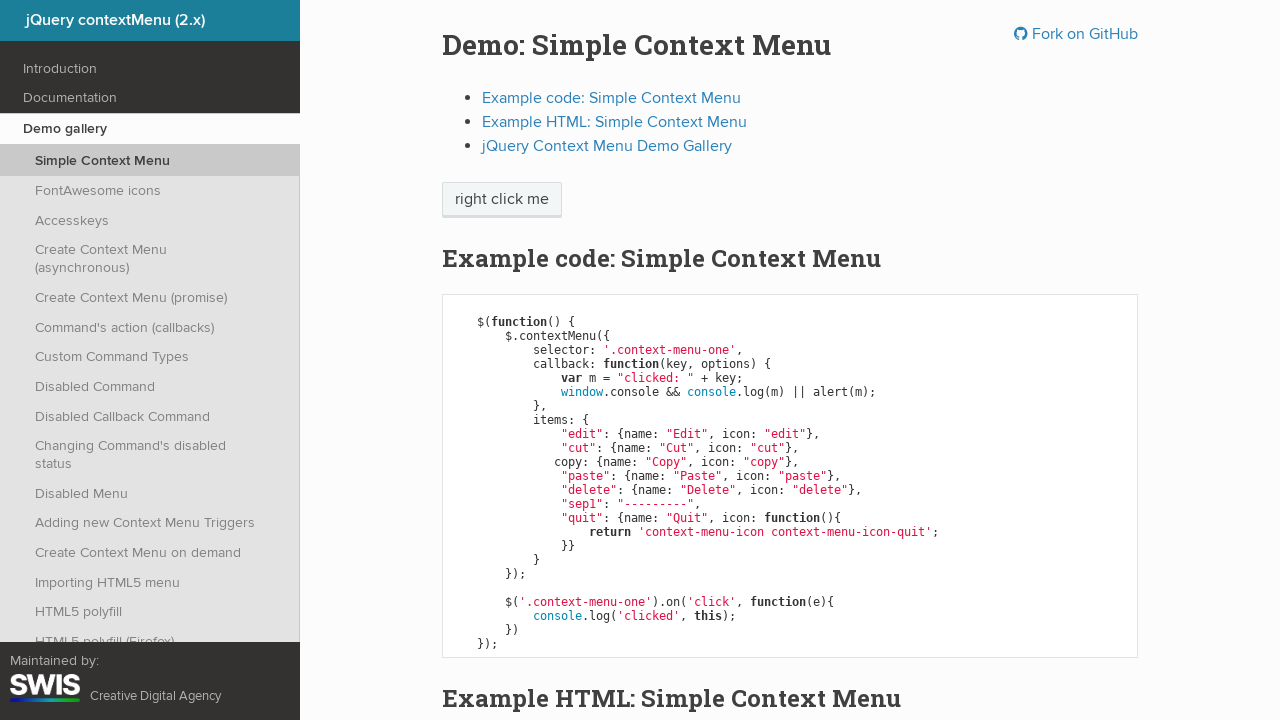

Right-clicked on element again to open context menu for Cut option at (502, 200) on xpath=//span[text()='right click me']
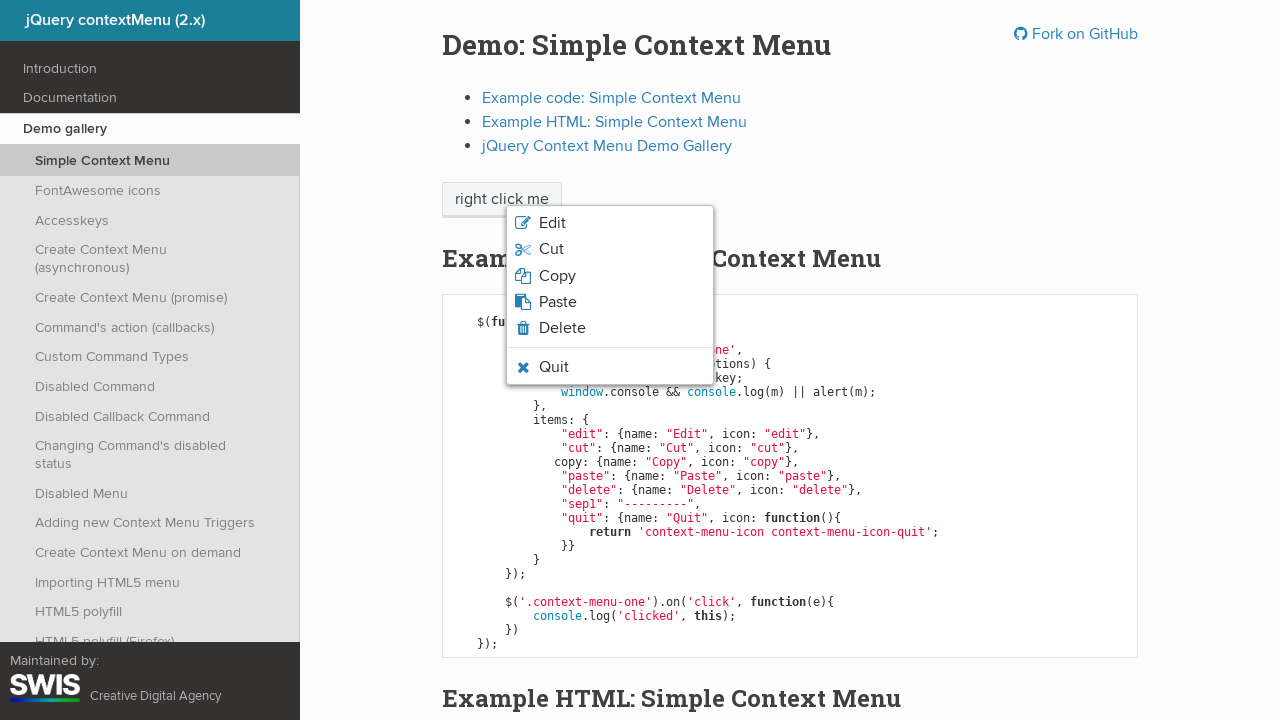

Hovered over Cut option in context menu at (610, 249) on xpath=//li[contains(@class,'context-menu-icon-cut')]
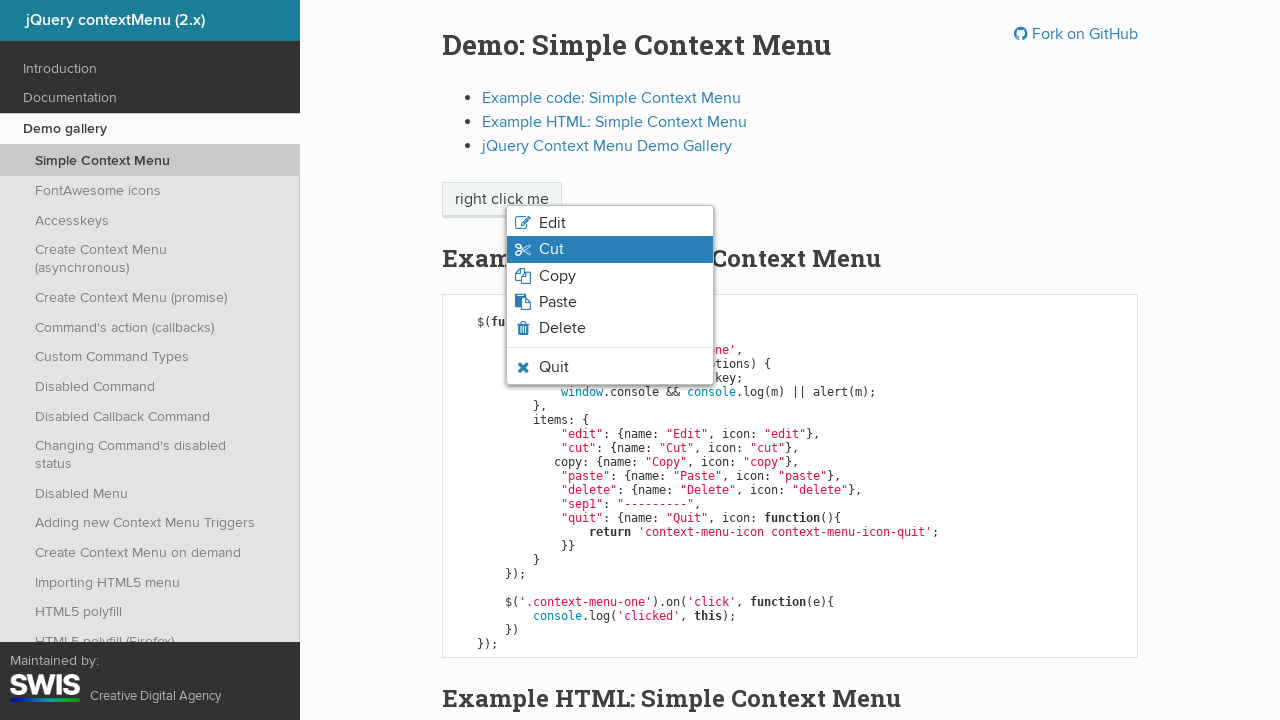

Clicked Cut option at (610, 249) on xpath=//li[contains(@class,'context-menu-icon-cut')]
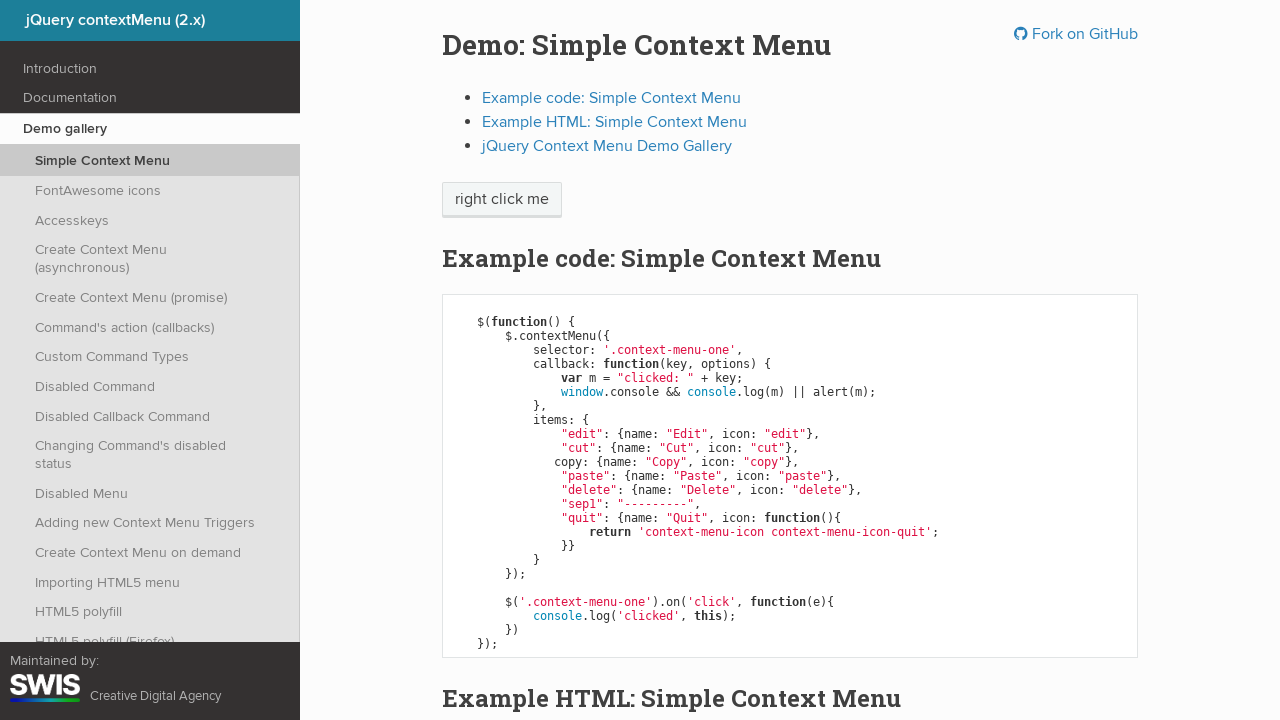

Accepted dialog from Cut action
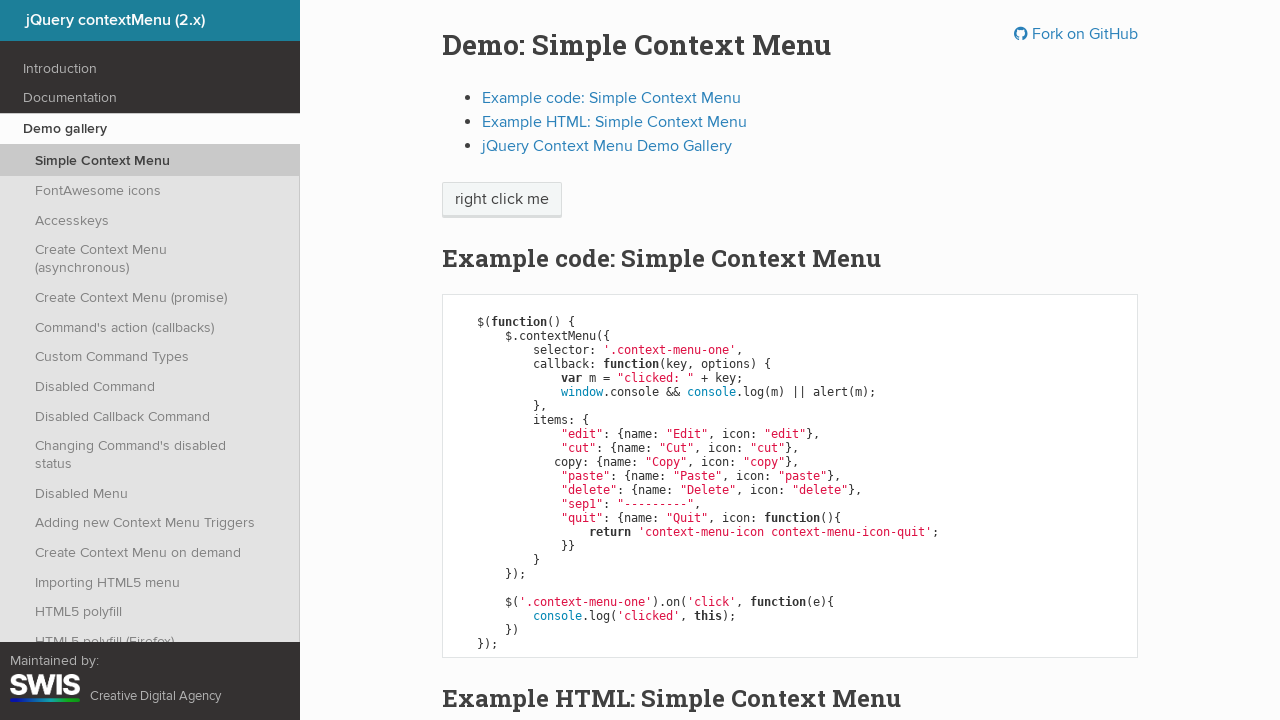

Right-clicked on element again to open context menu for Copy option at (502, 200) on xpath=//span[text()='right click me']
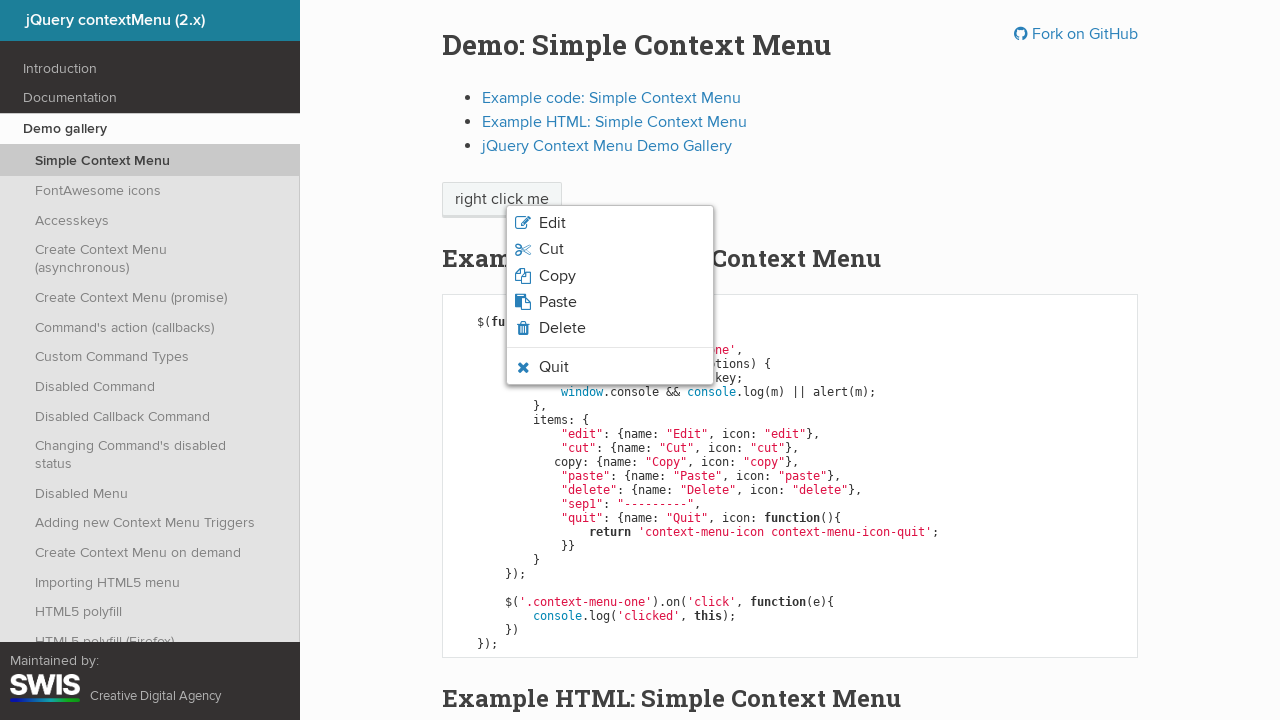

Hovered over Copy option in context menu at (610, 276) on xpath=//li[contains(@class,'context-menu-icon-copy')]
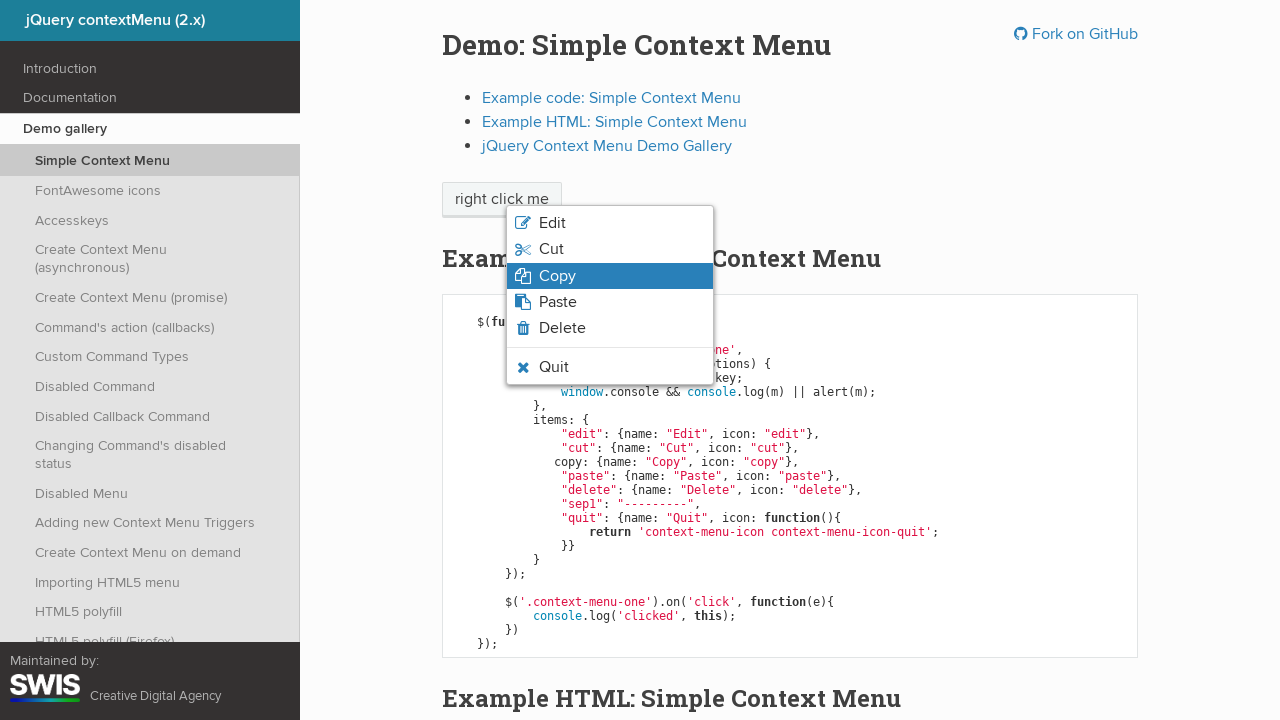

Clicked Copy option at (610, 276) on xpath=//li[contains(@class,'context-menu-icon-copy')]
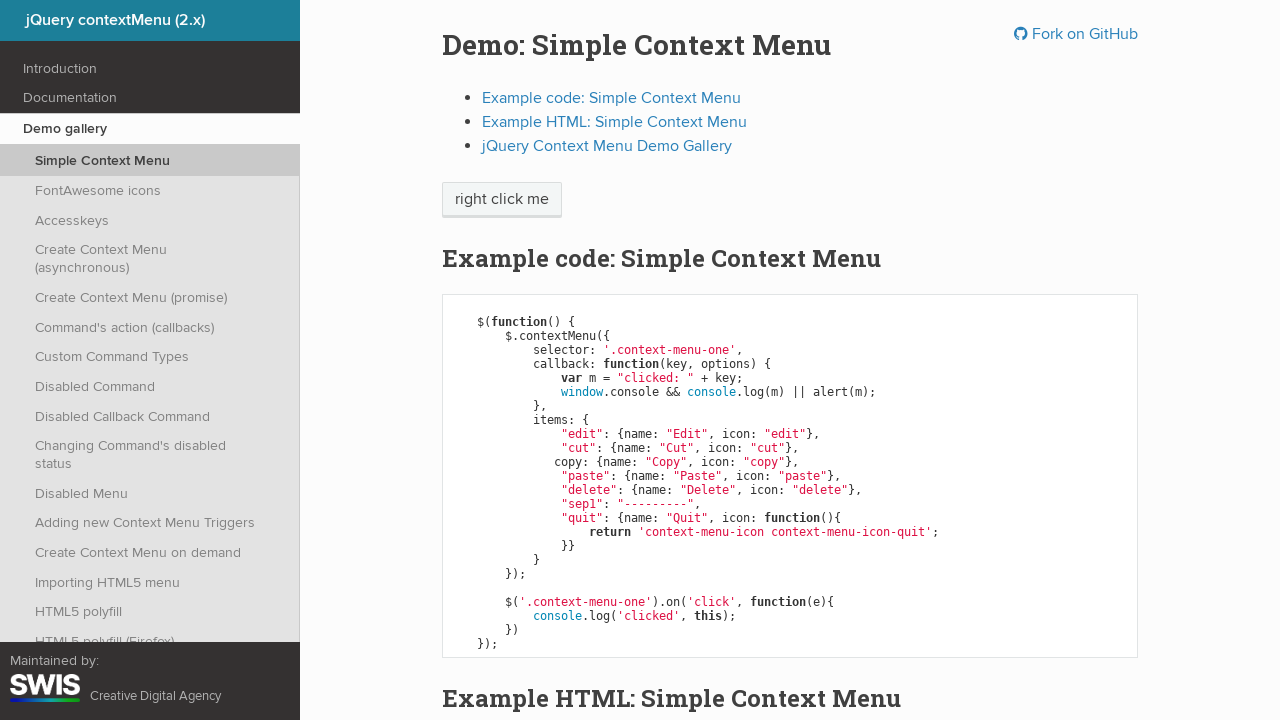

Accepted dialog from Copy action
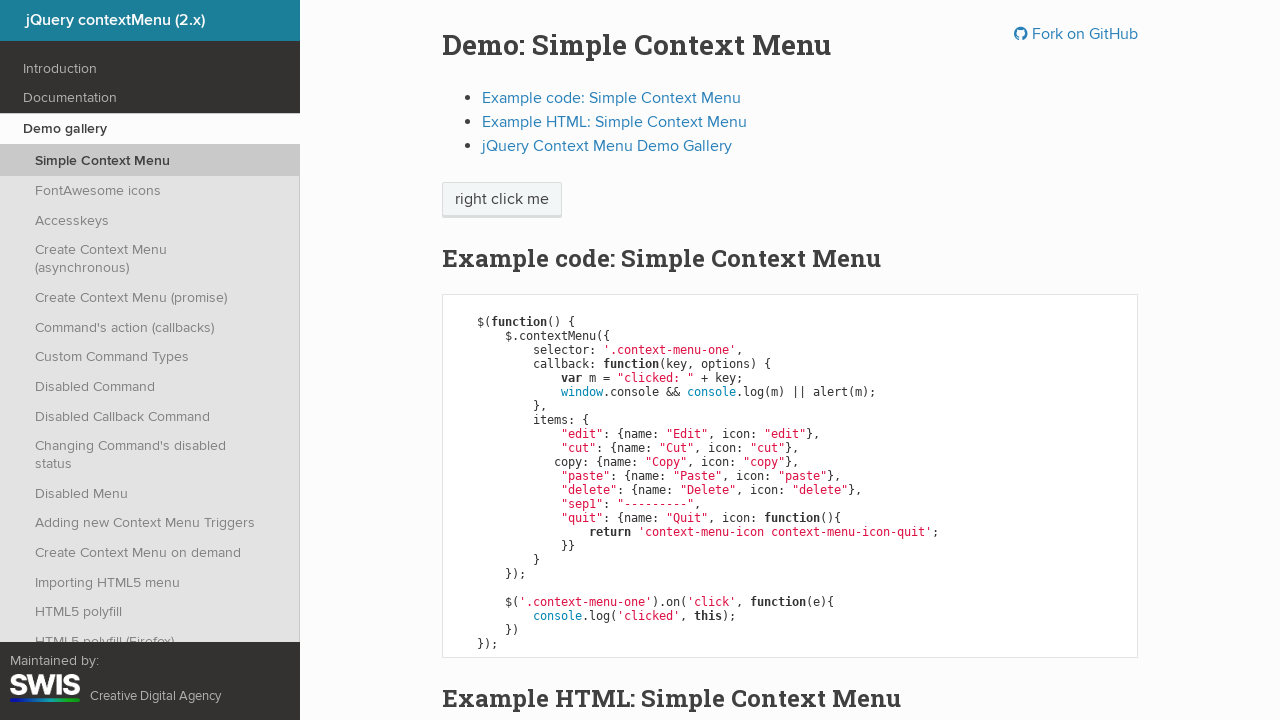

Right-clicked on element again to open context menu for Delete option at (502, 200) on xpath=//span[text()='right click me']
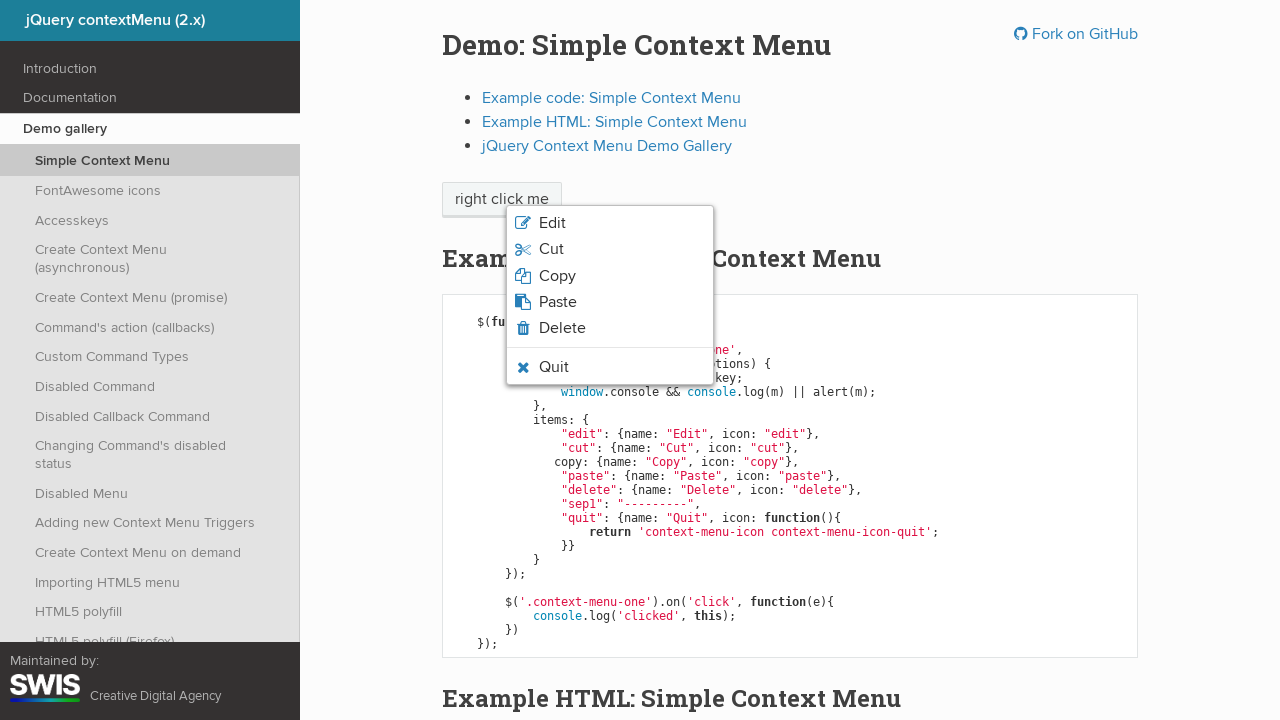

Hovered over Delete option in context menu at (610, 328) on xpath=//li[contains(@class,'context-menu-icon-delete')]
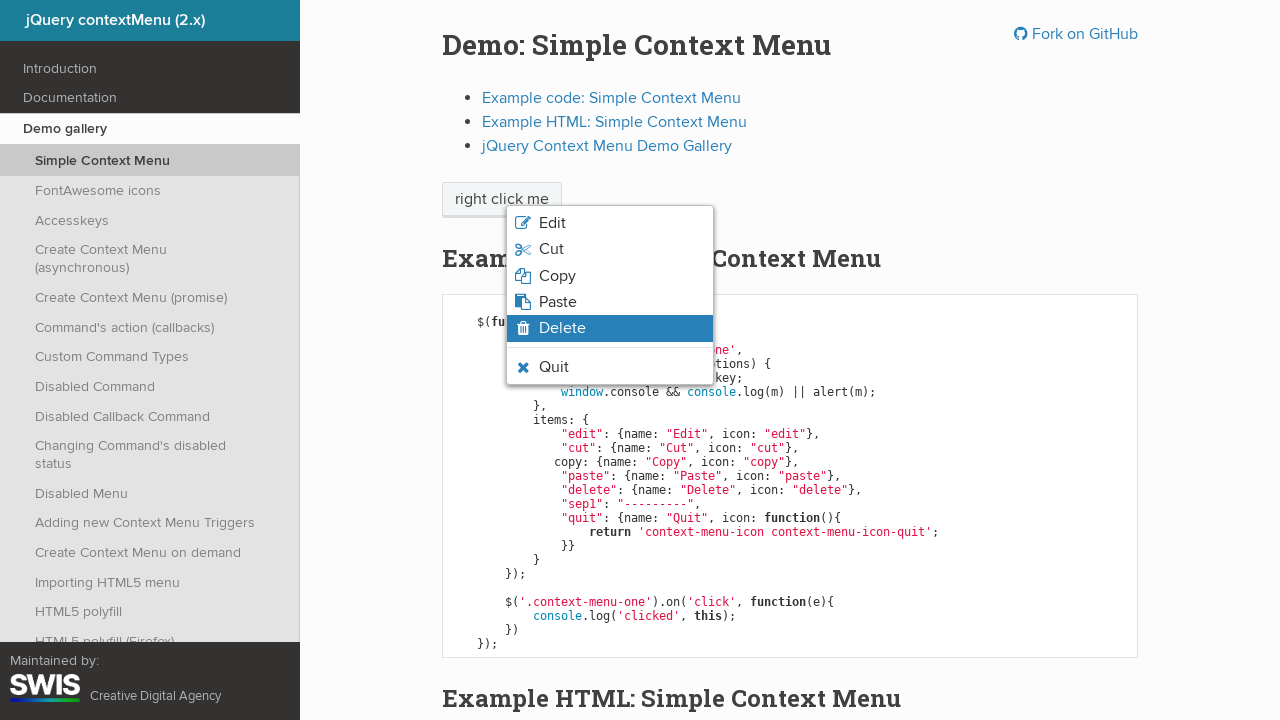

Clicked Delete option at (610, 328) on xpath=//li[contains(@class,'context-menu-icon-delete')]
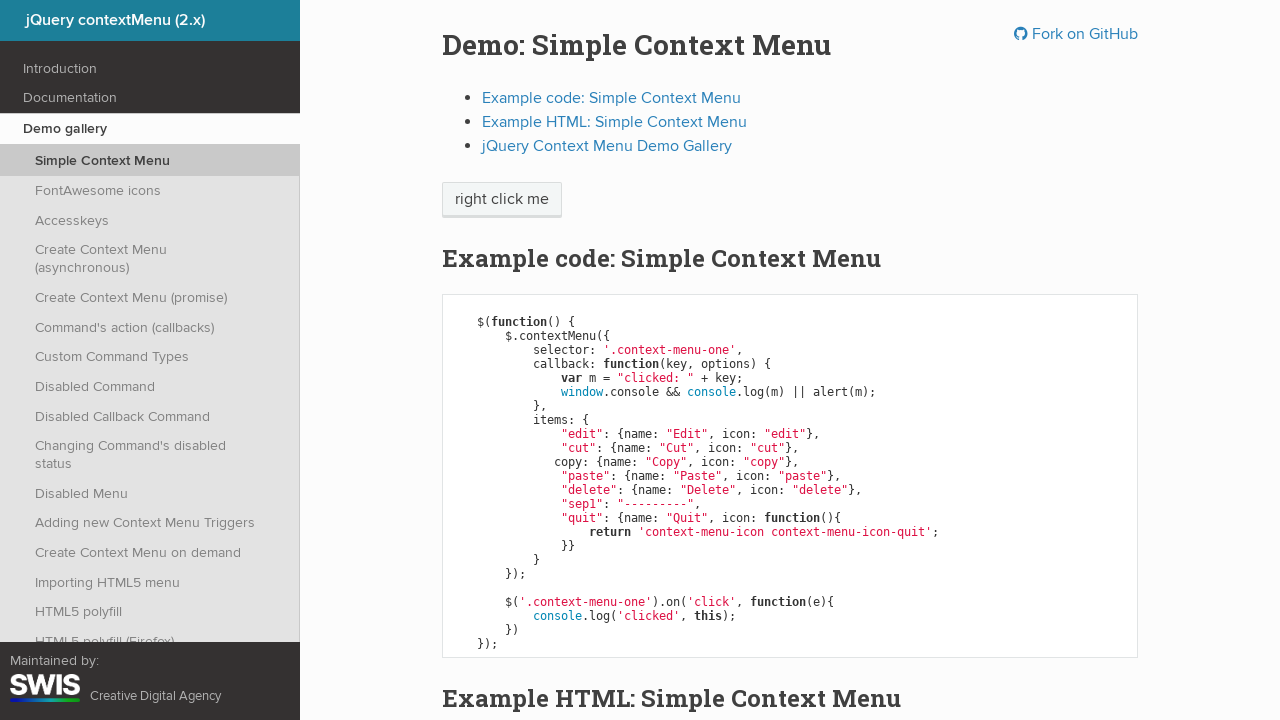

Accepted dialog from Delete action
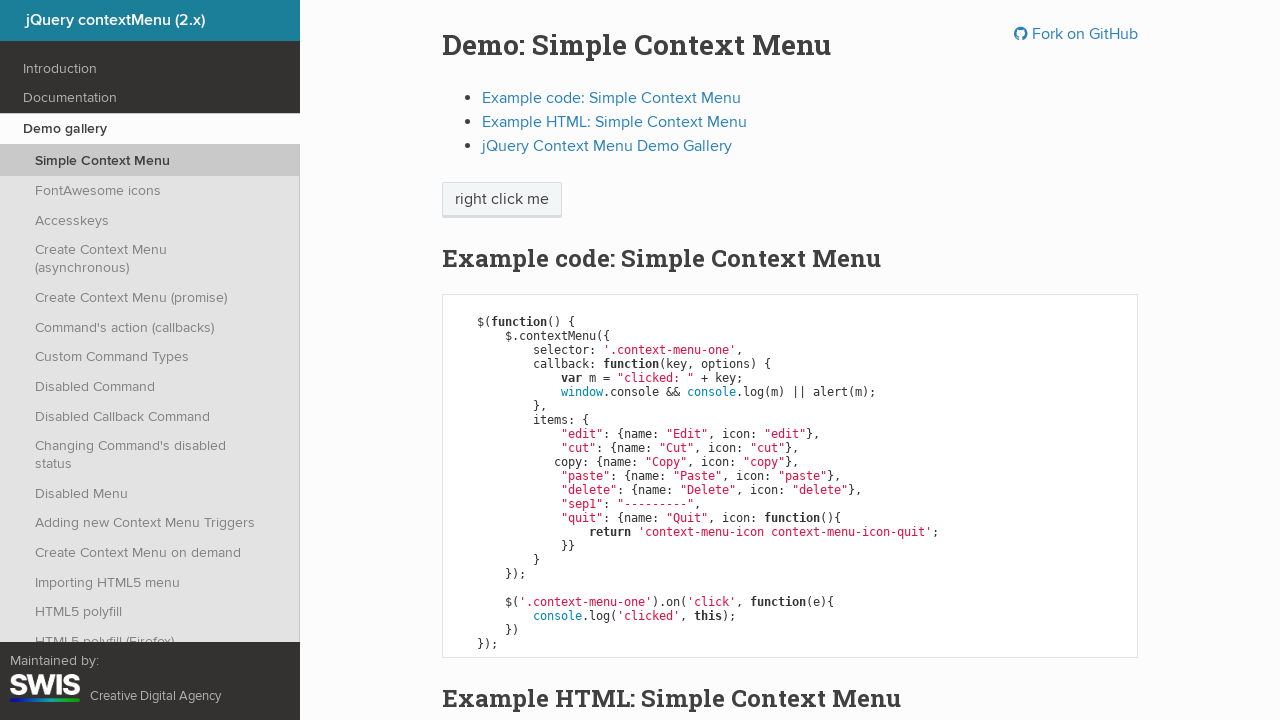

Right-clicked on element again to open context menu for Quit option at (502, 200) on xpath=//span[text()='right click me']
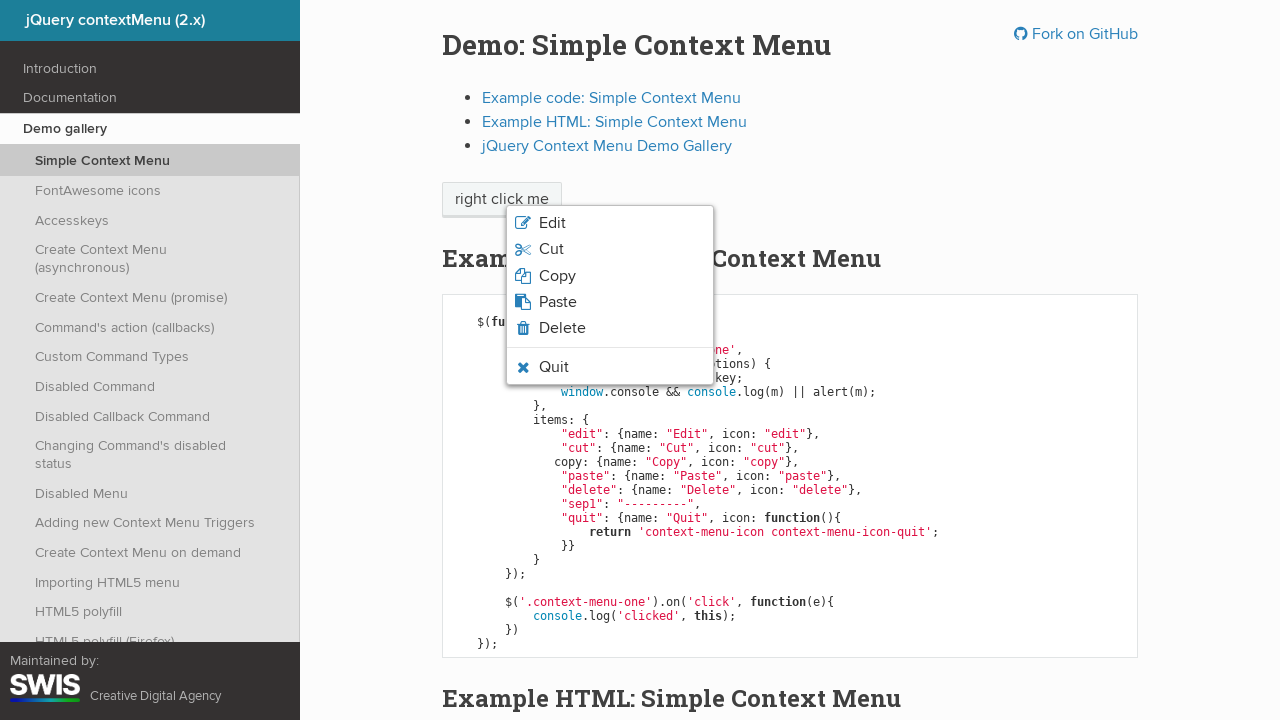

Hovered over Quit option in context menu at (610, 367) on xpath=//li[contains(@class,'context-menu-icon-quit')]
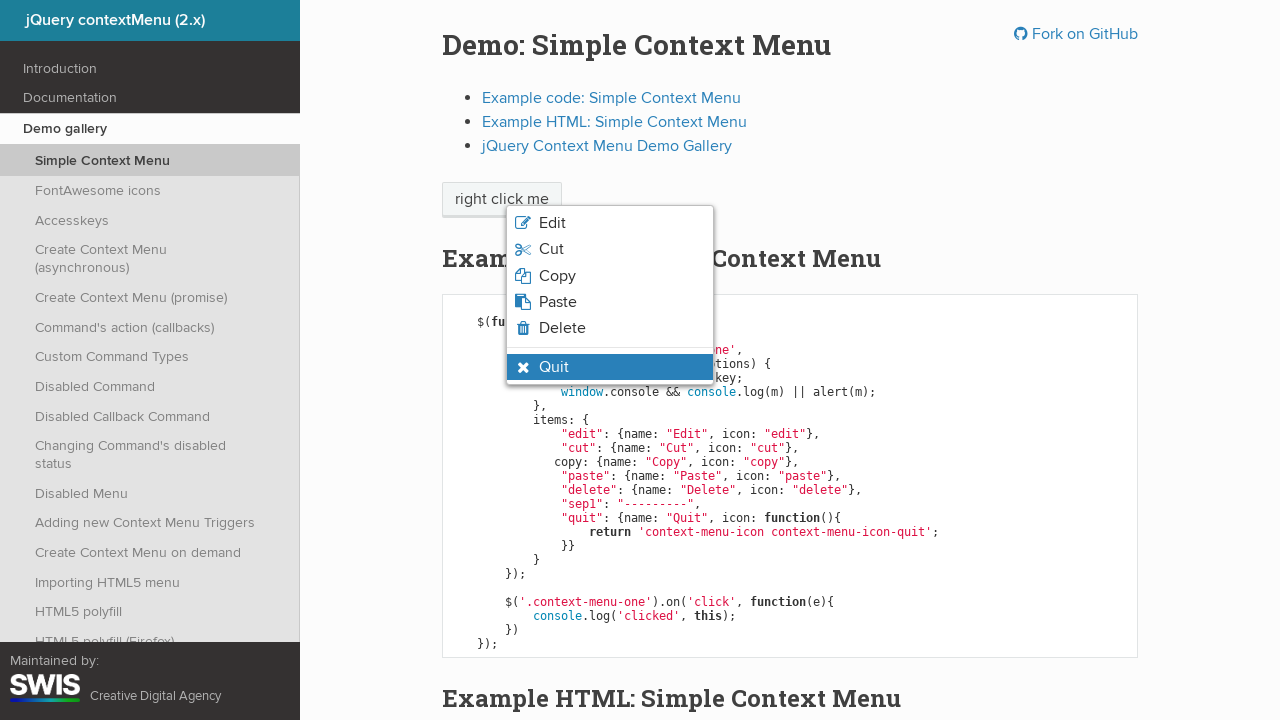

Clicked Quit option at (610, 367) on xpath=//li[contains(@class,'context-menu-icon-quit')]
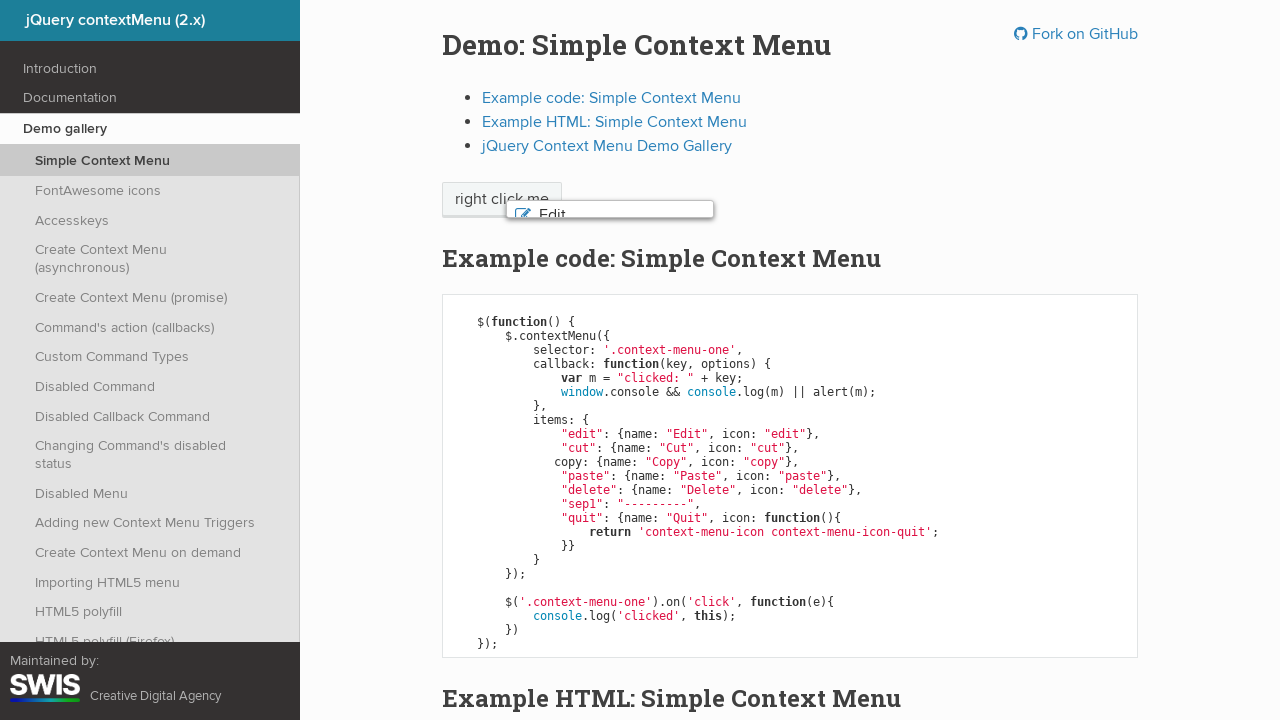

Accepted dialog from Quit action
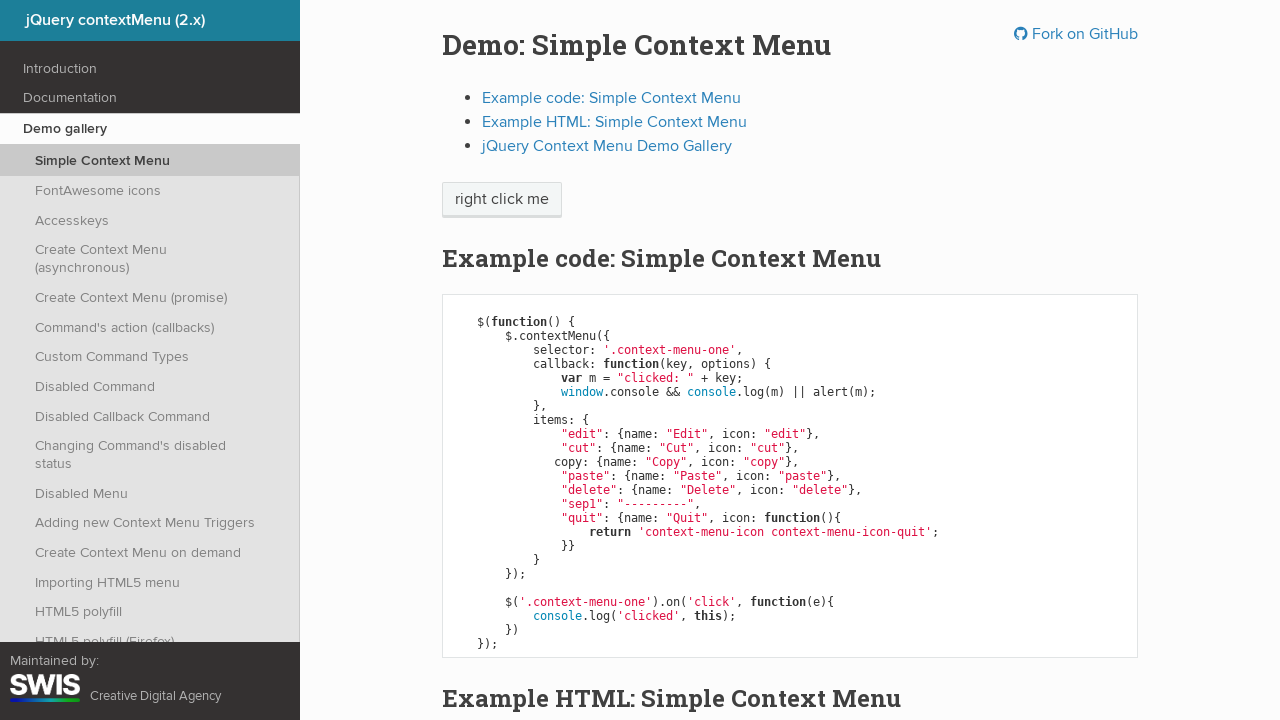

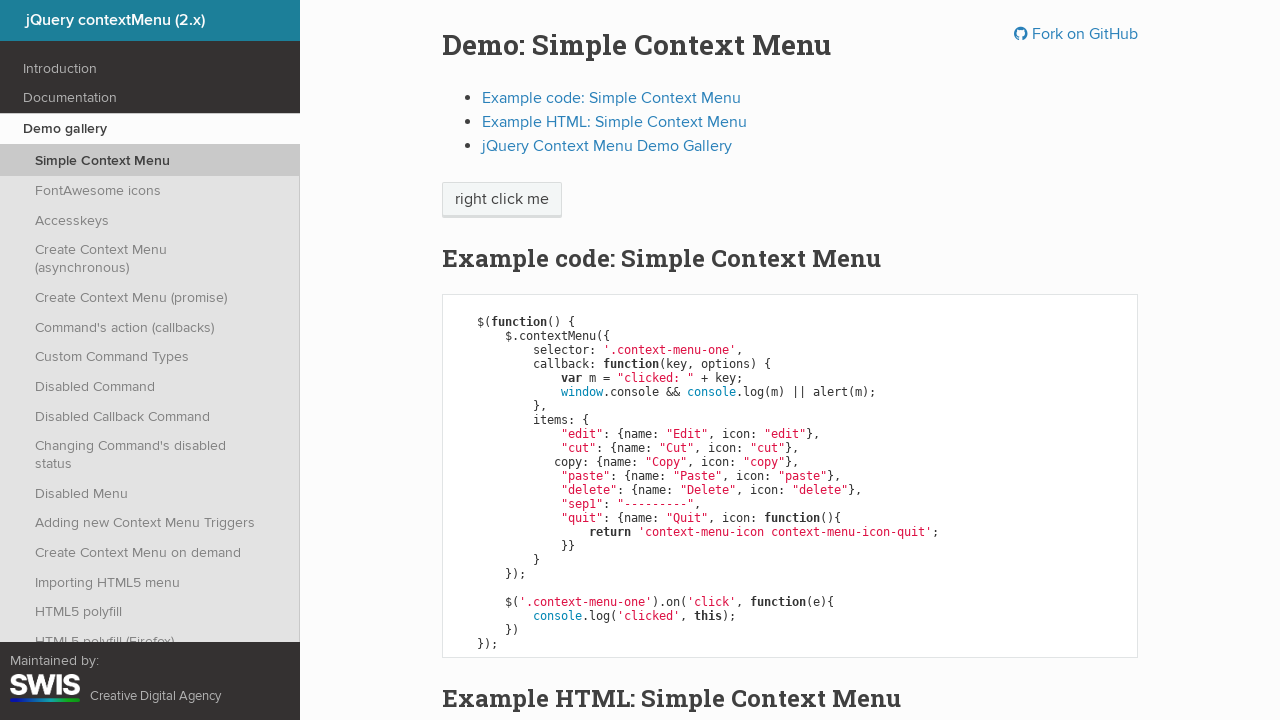